Navigates to a file download page and clicks on a download link to test file downloading functionality

Starting URL: https://the-internet.herokuapp.com/download

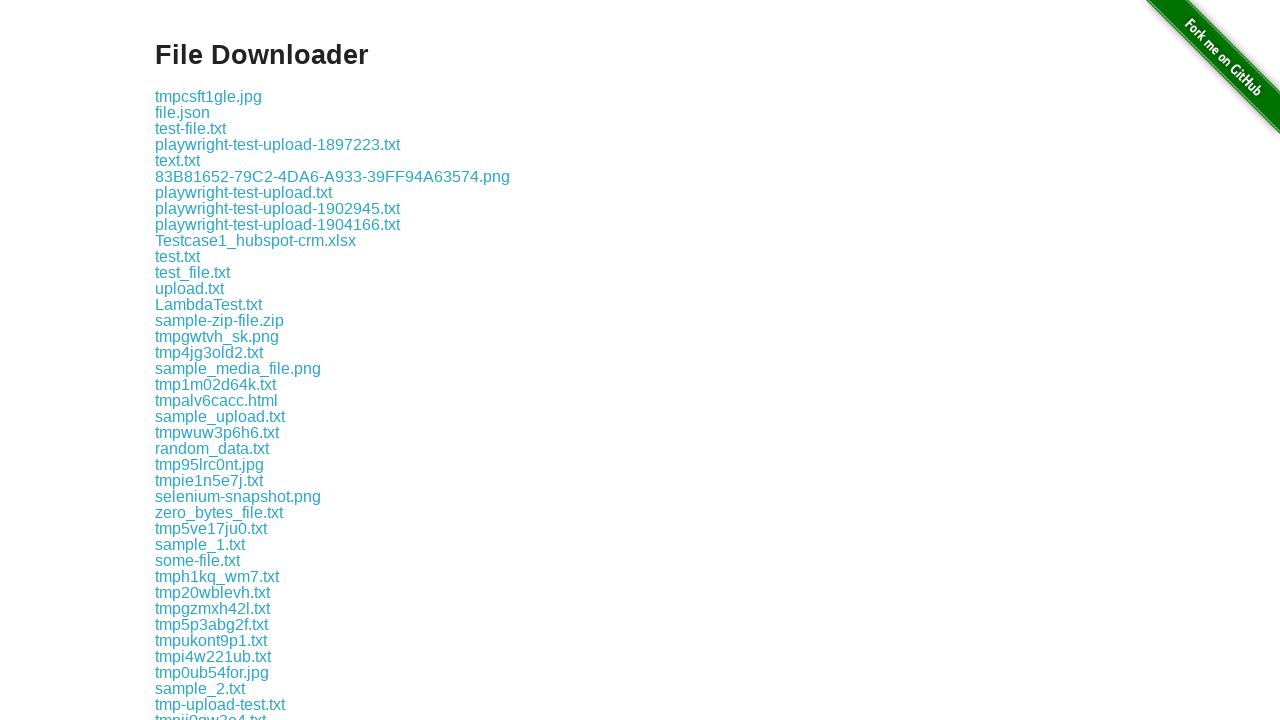

Clicked on the third download link at (182, 112) on xpath=//a >> nth=2
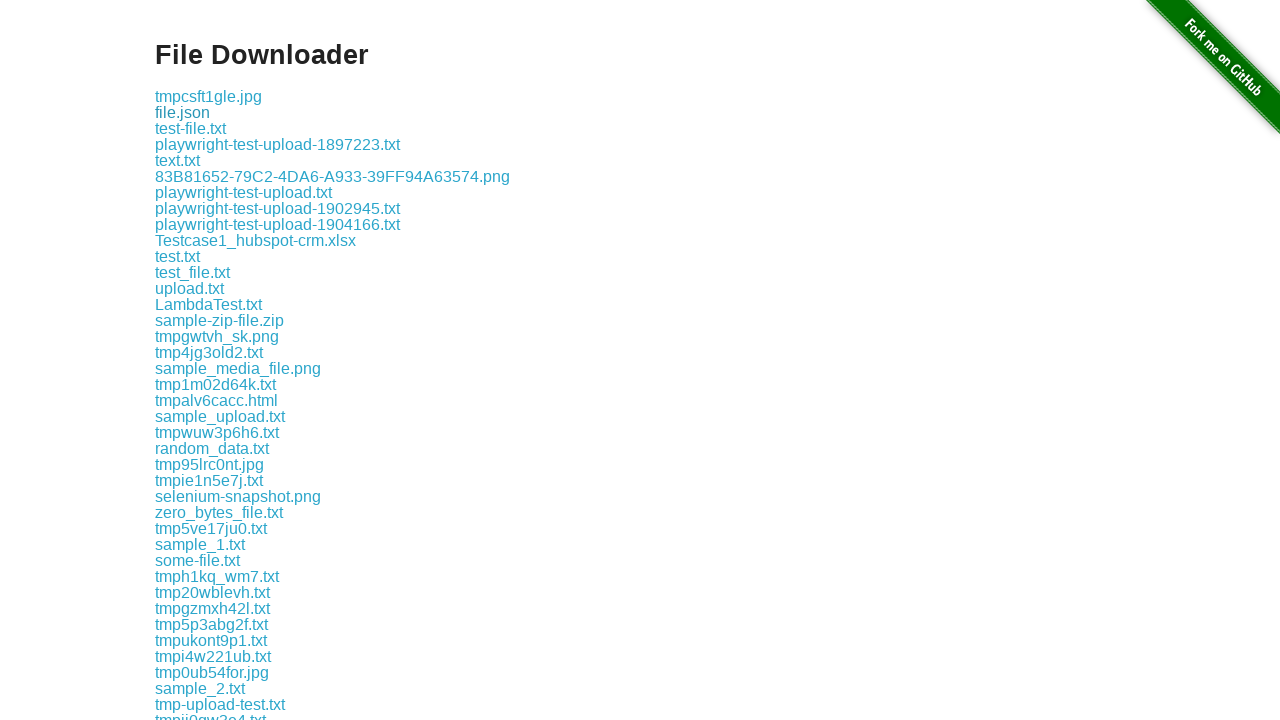

Waited 5 seconds for download to start
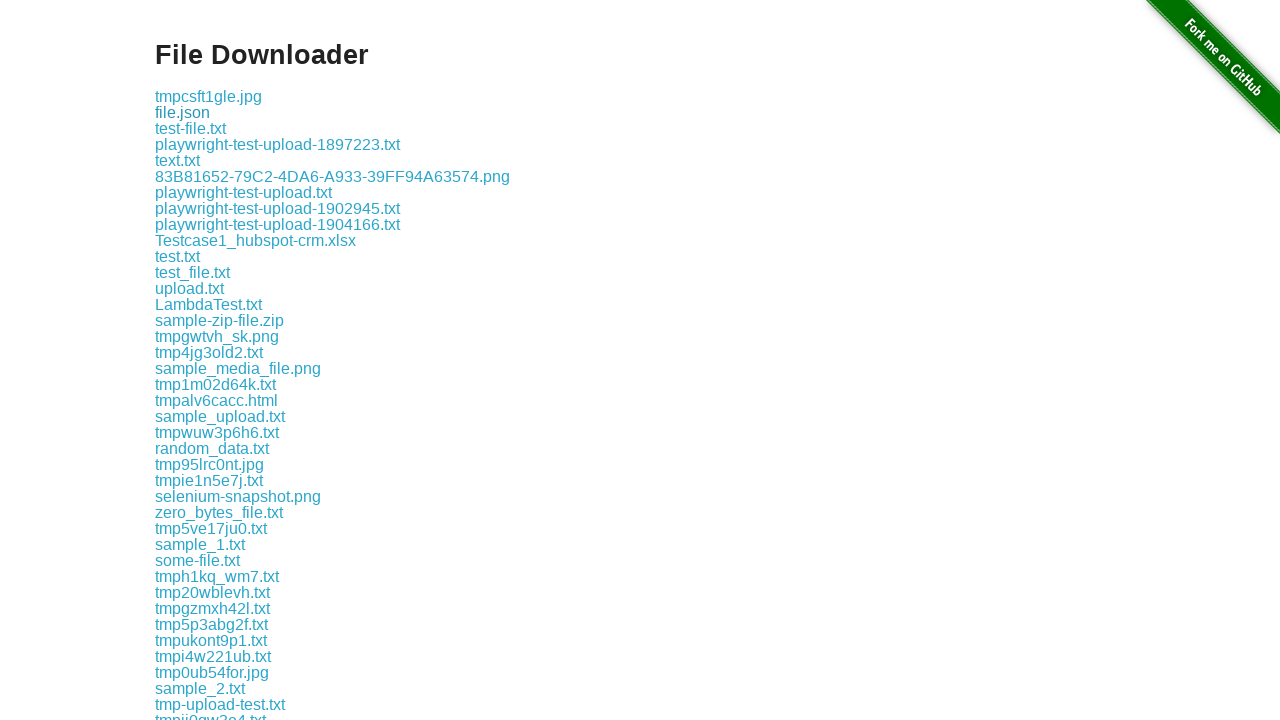

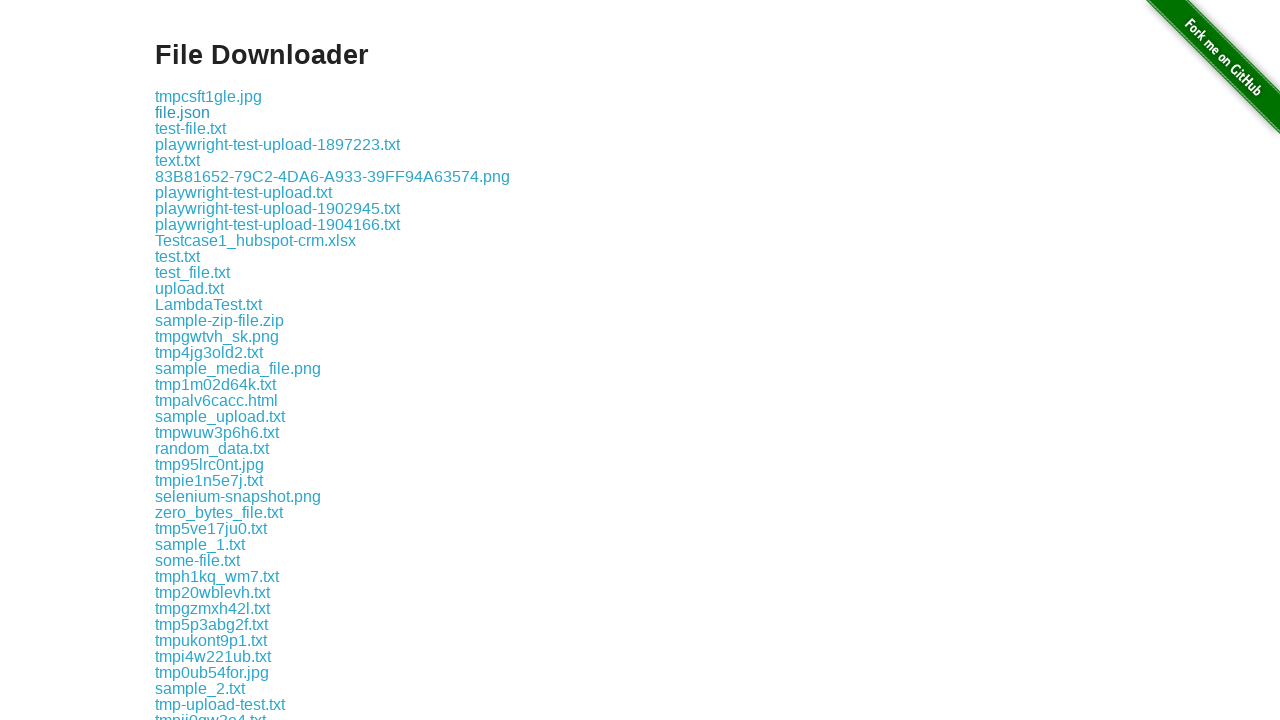